Tests clicking the error icon button that appears after invalid login attempt

Starting URL: https://www.saucedemo.com/

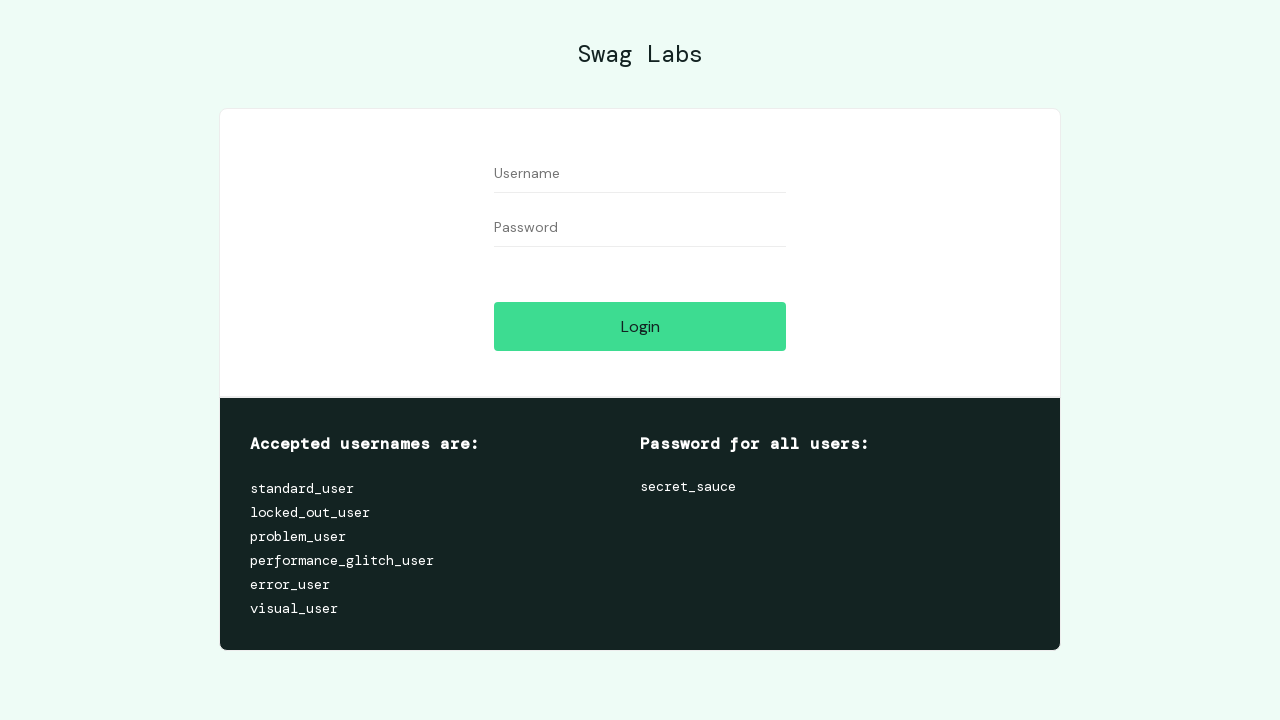

Filled username field with invalid value '1' on #user-name
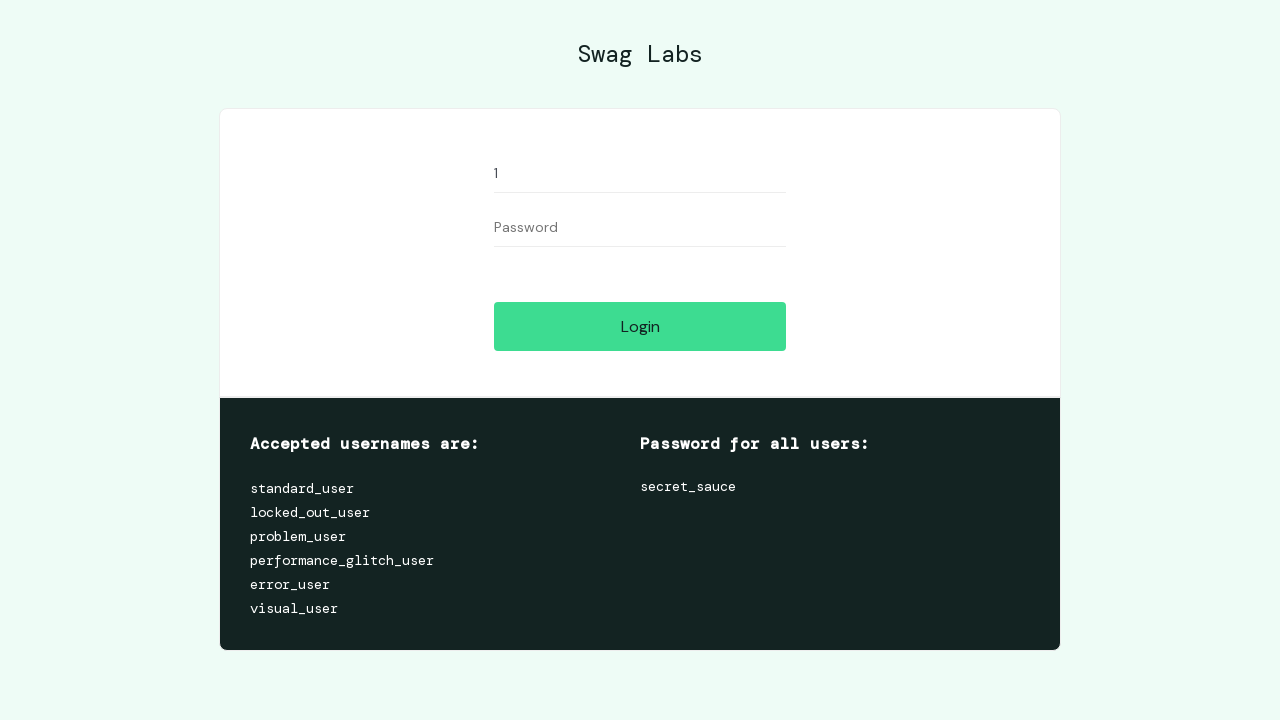

Filled password field with invalid value '1' on #password
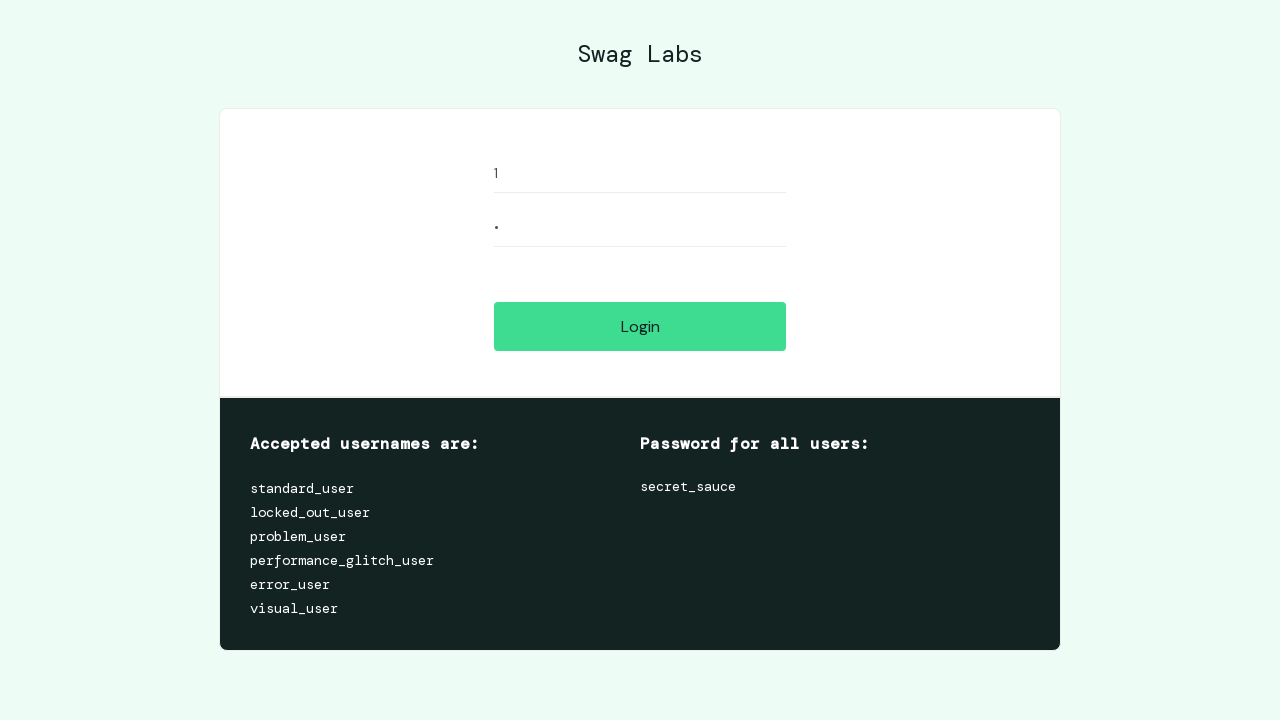

Clicked login button to trigger error message at (640, 326) on #login-button
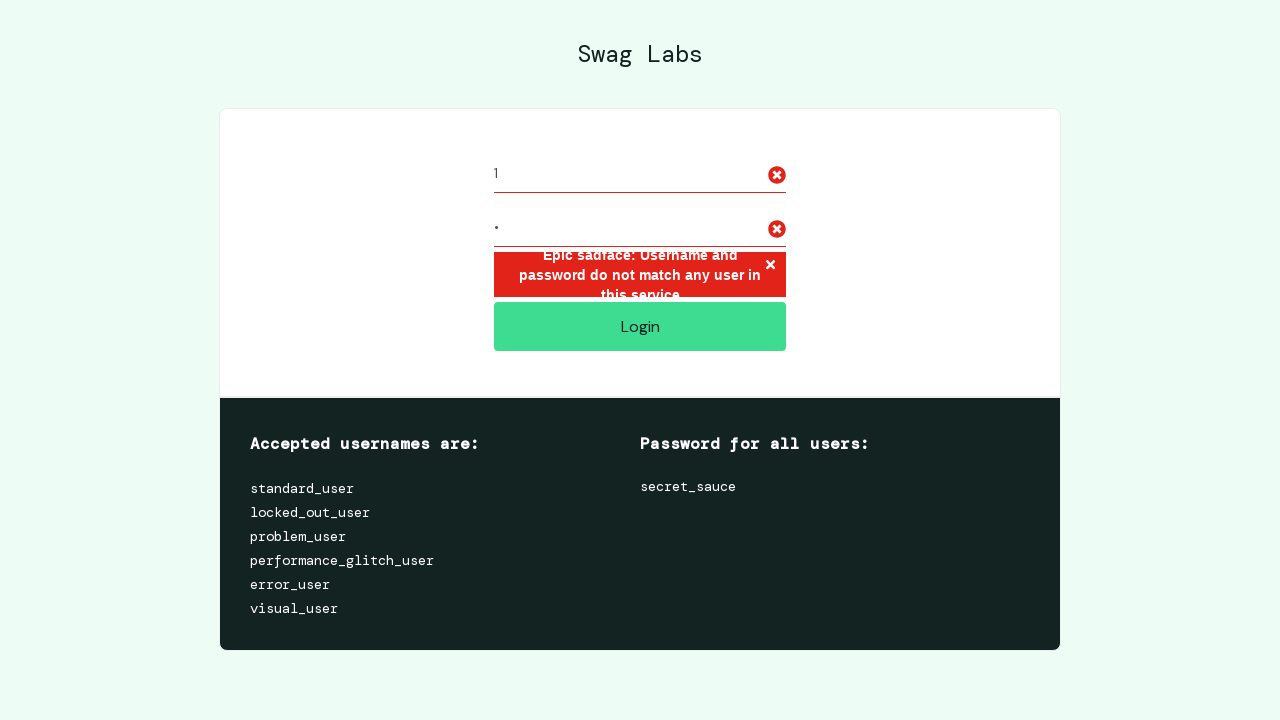

Clicked error icon button to dismiss error message at (770, 266) on .error-button
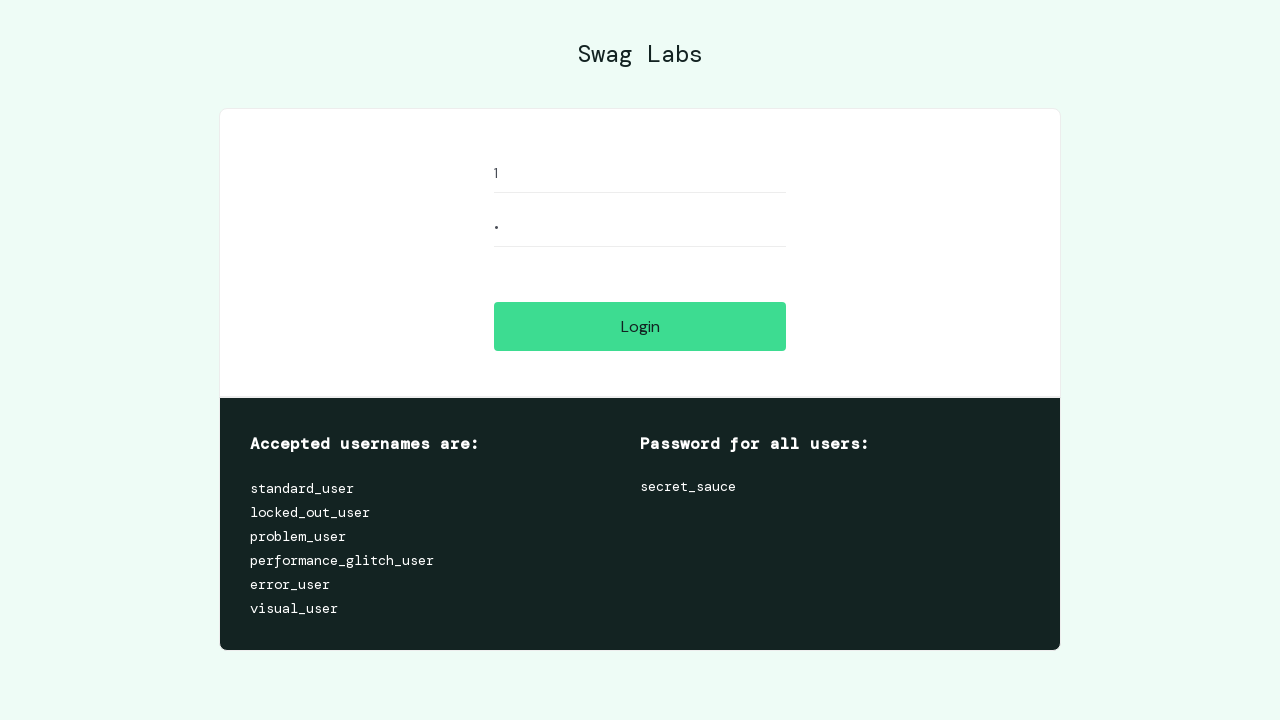

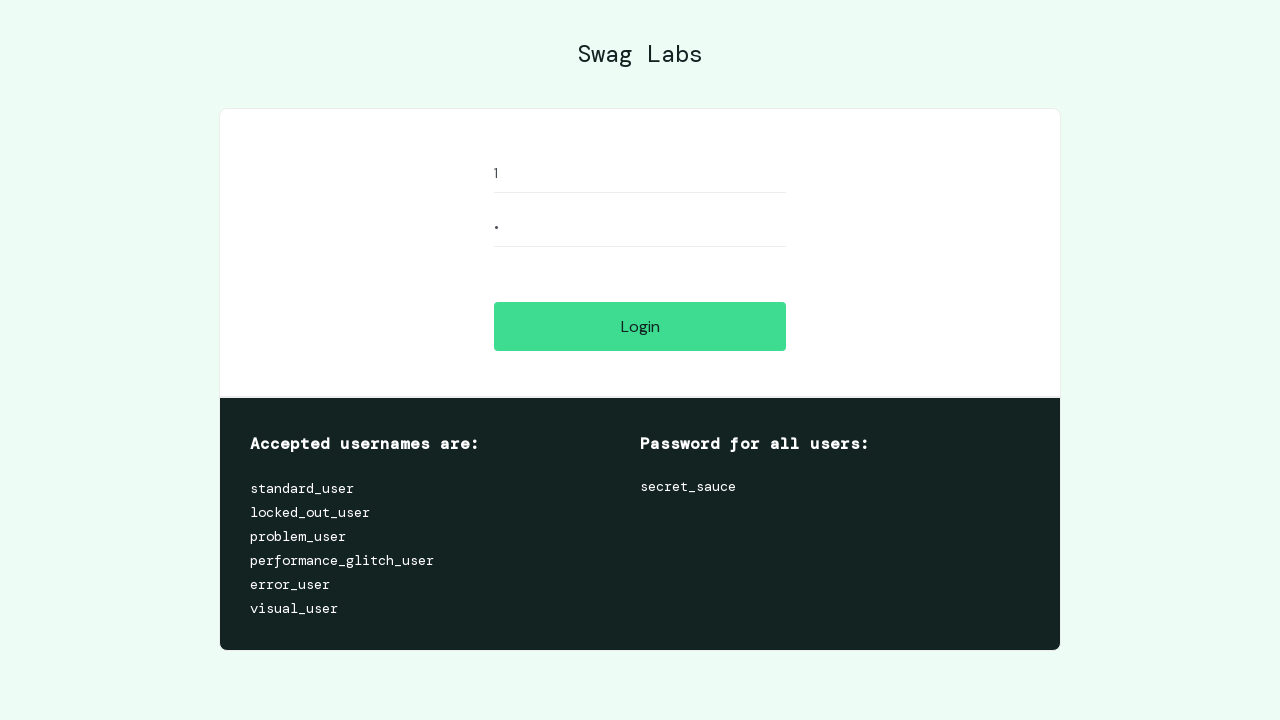